Tests navigation on ToolsQA website by hovering over and clicking the "Selenium Training" link, then scrolling down the page to view content.

Starting URL: http://toolsqa.com/

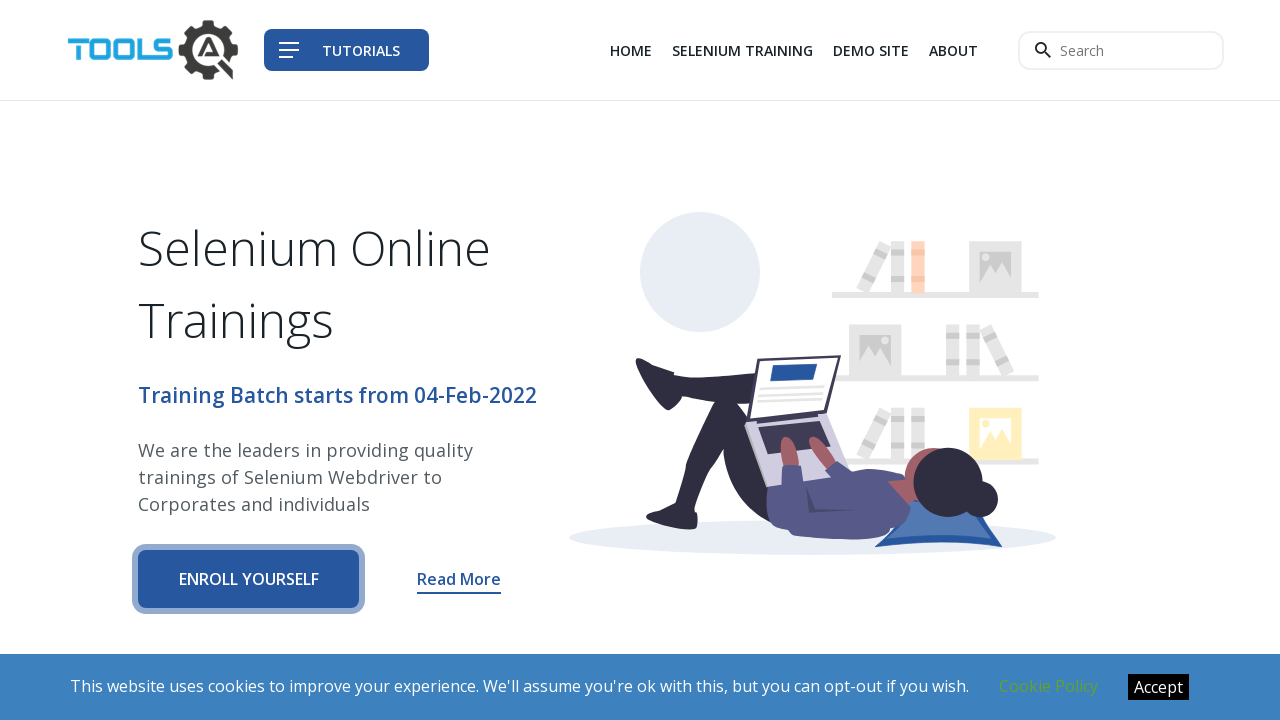

Hovered over 'Selenium Training' link at (742, 50) on xpath=(//a[text()='Selenium Training'])[1]
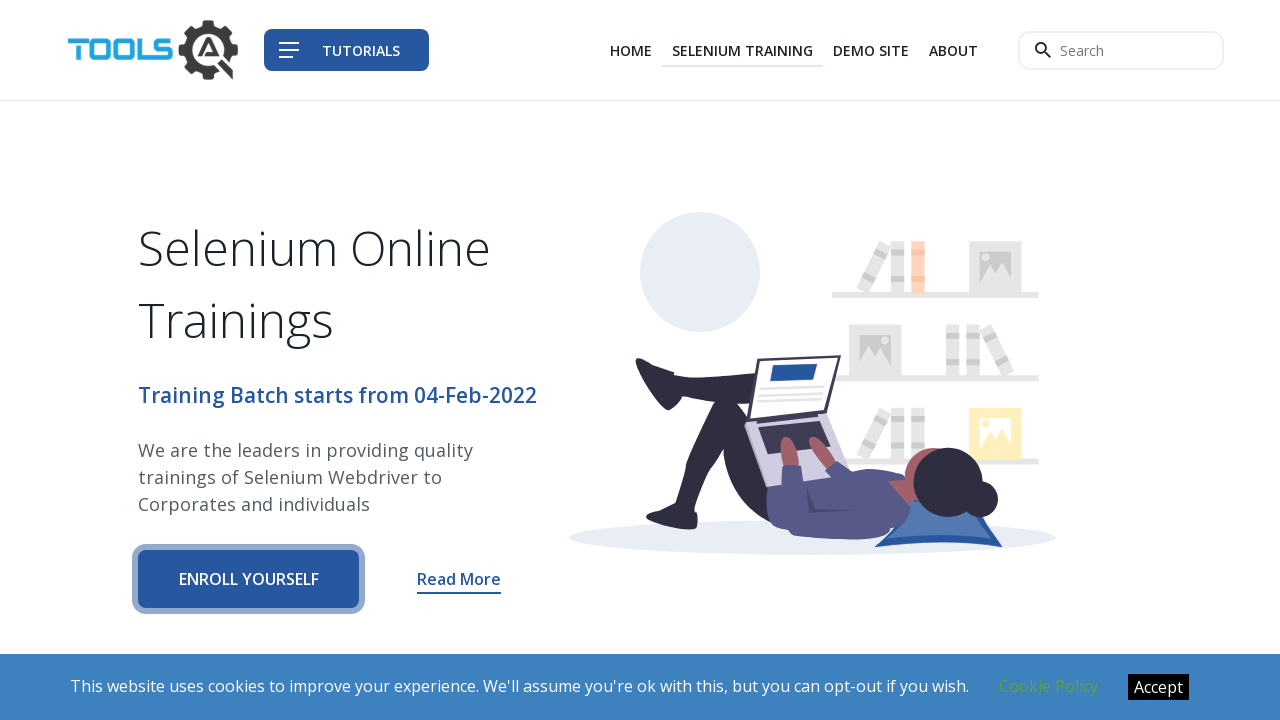

Clicked 'Selenium Training' link at (742, 50) on xpath=(//a[text()='Selenium Training'])[1]
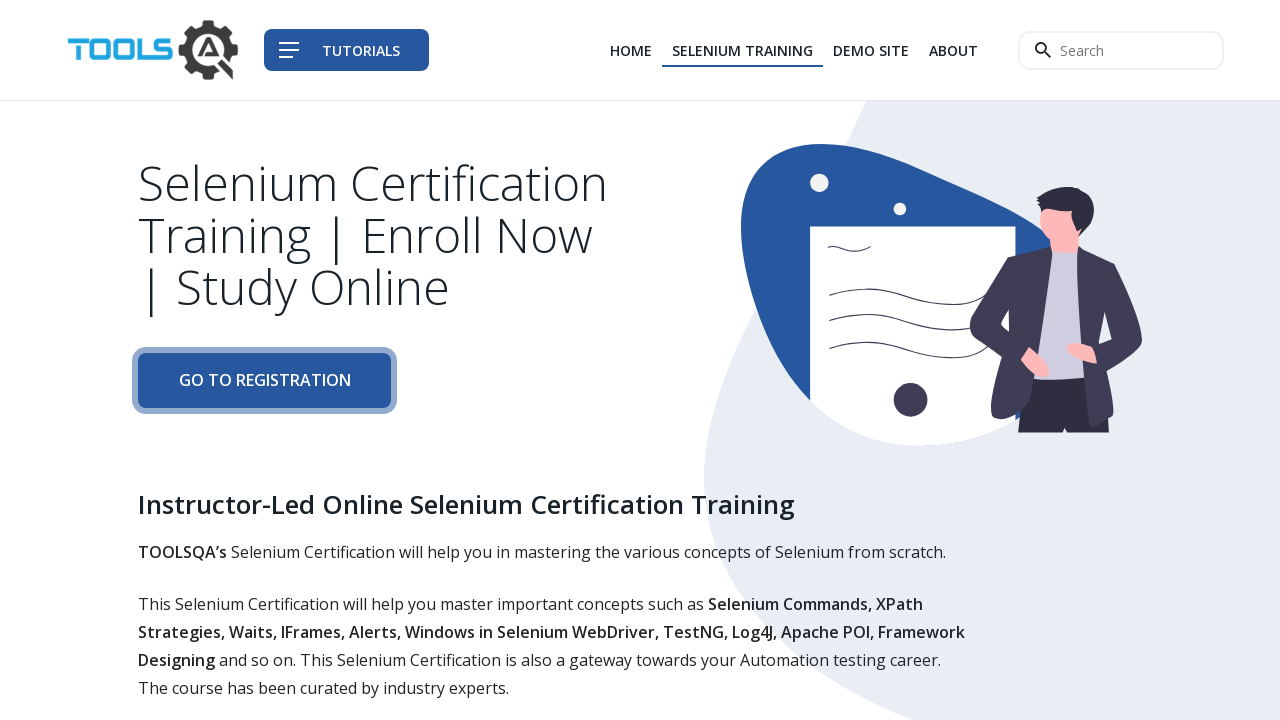

Page content loaded - benefits section appeared
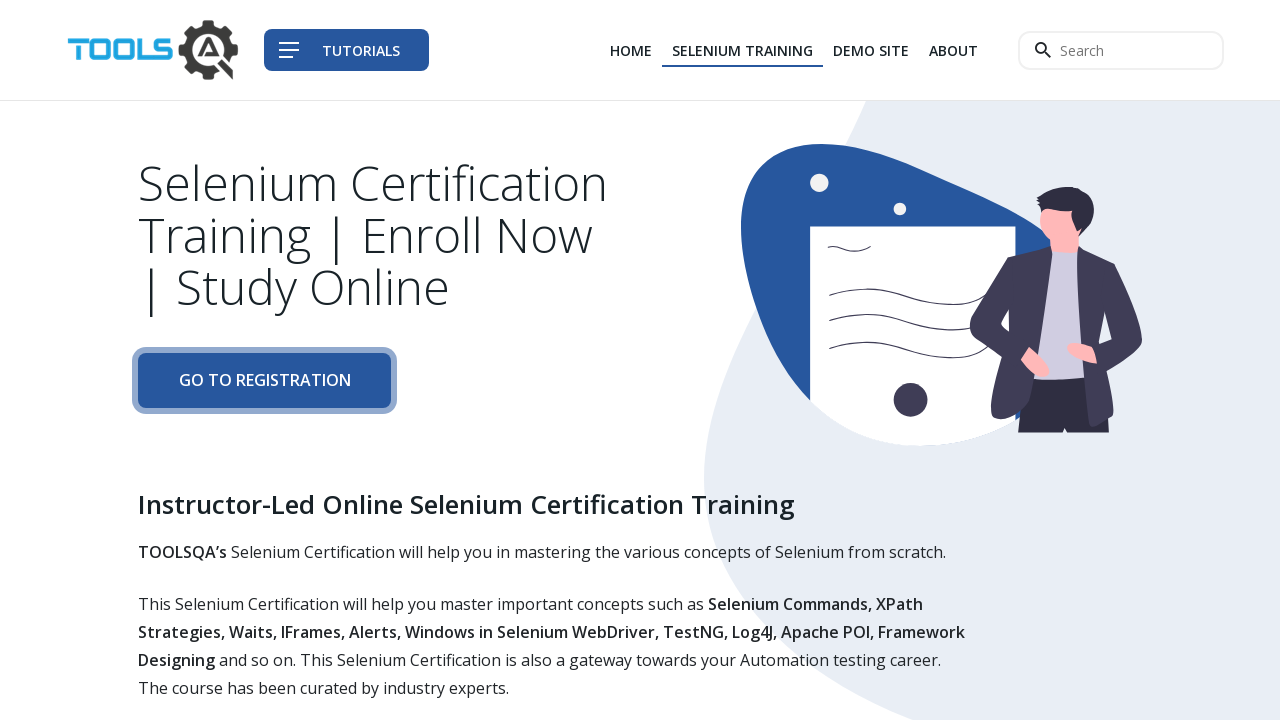

Benefits element is visible
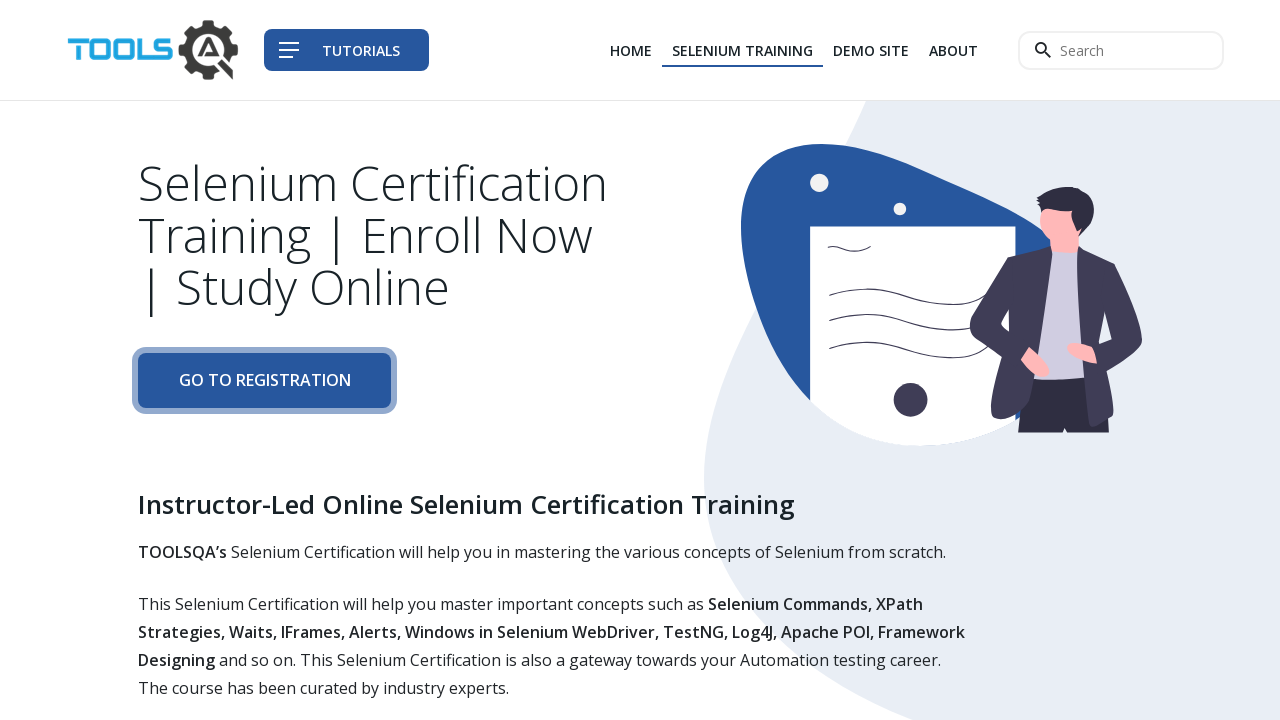

Scrolled down 6500 pixels to view more content
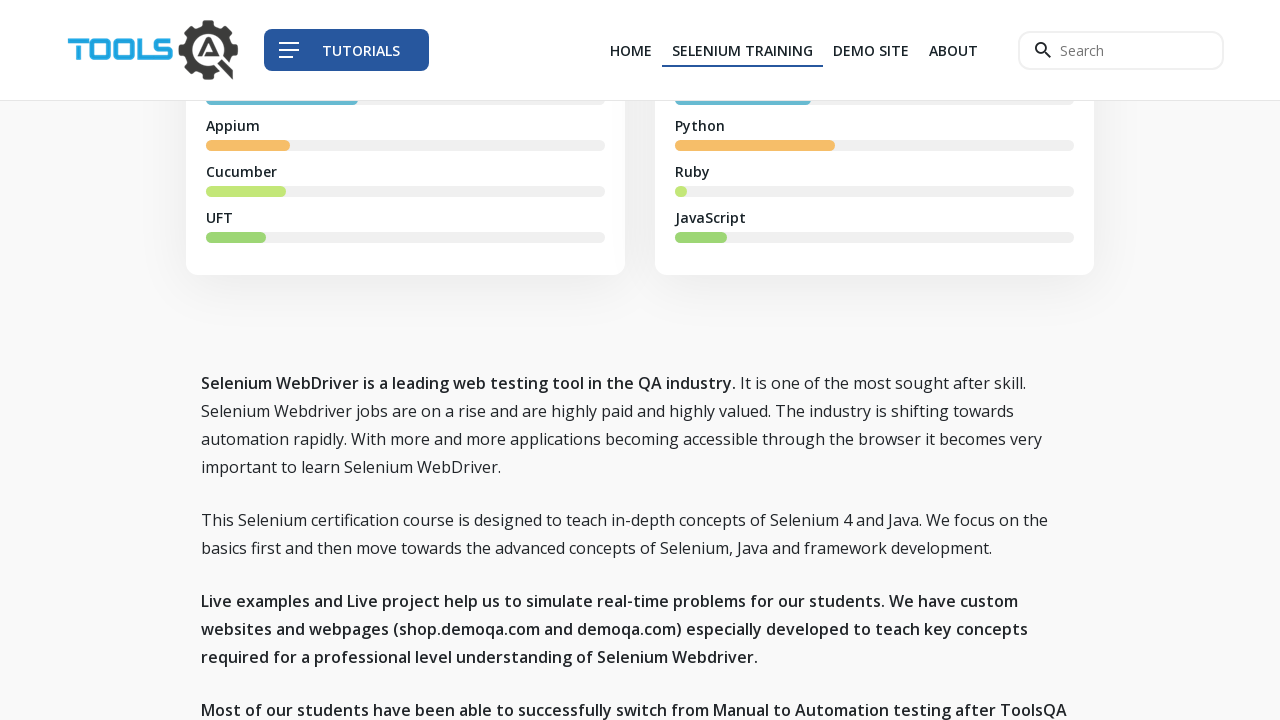

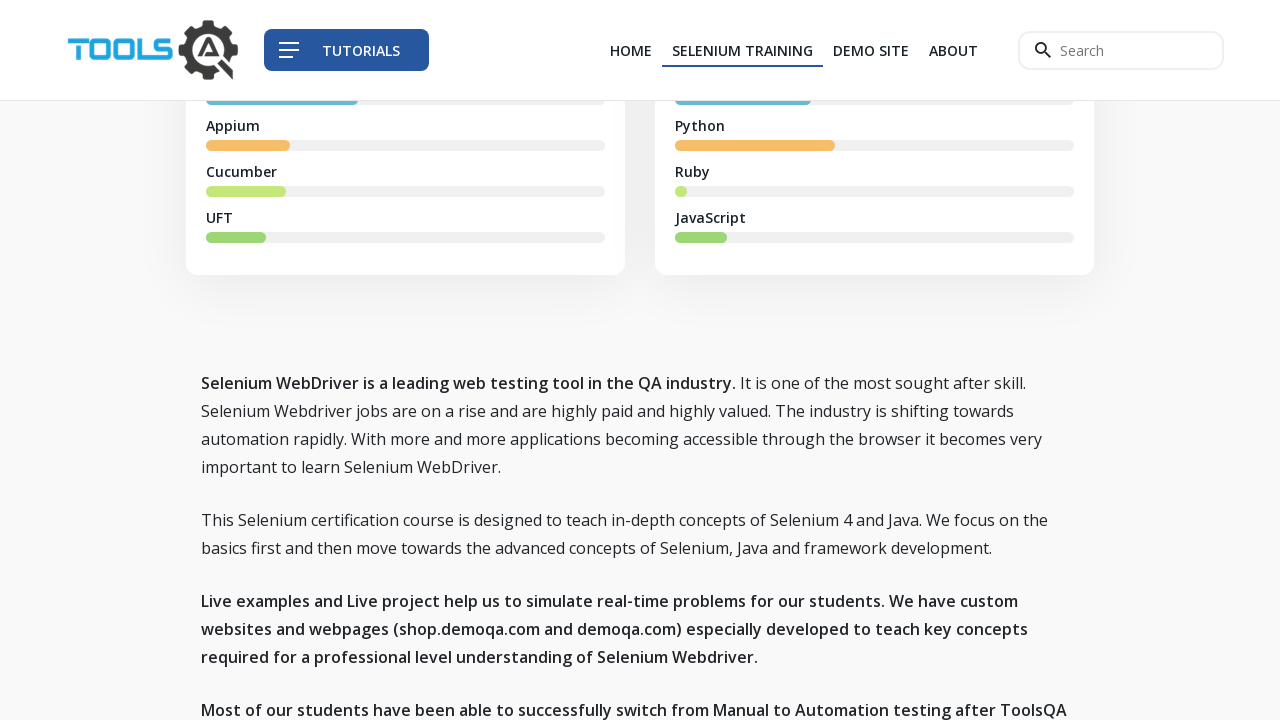